Tests opening a new tab programmatically by navigating to a new URL in a new page, verifying content, then closing and returning to the original page.

Starting URL: https://demoqa.com/browser-windows

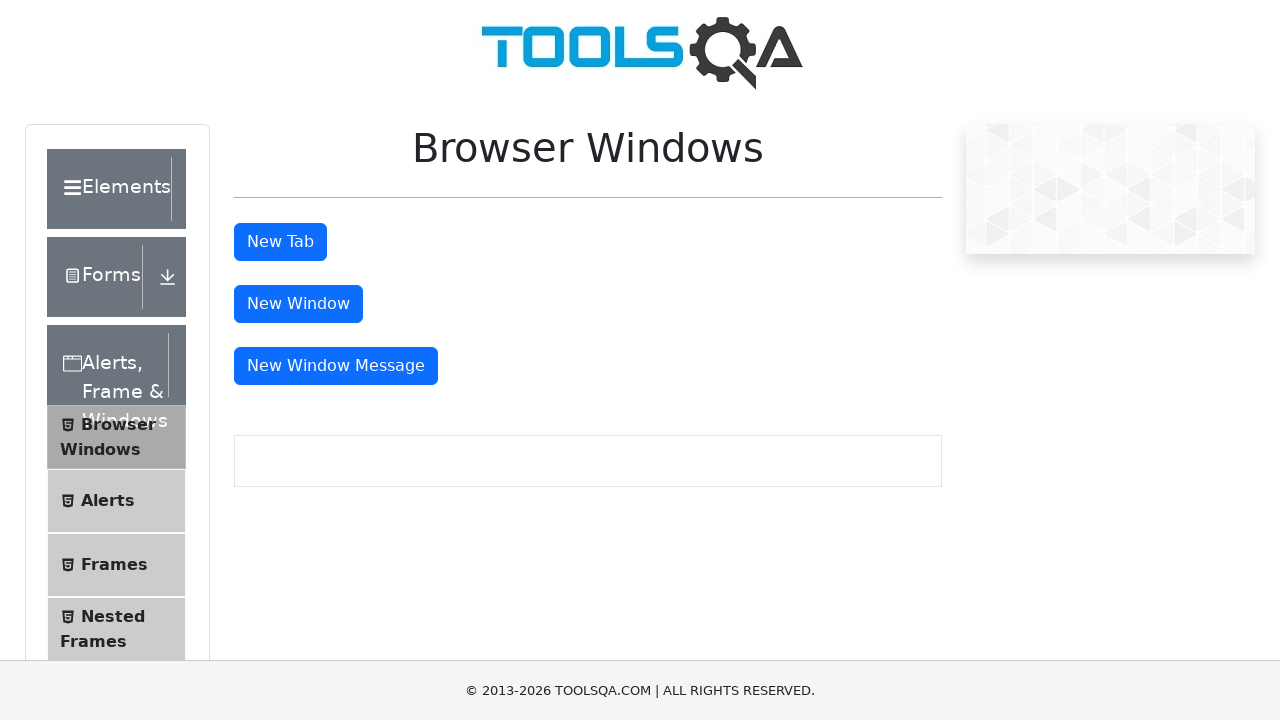

Created a new page/tab
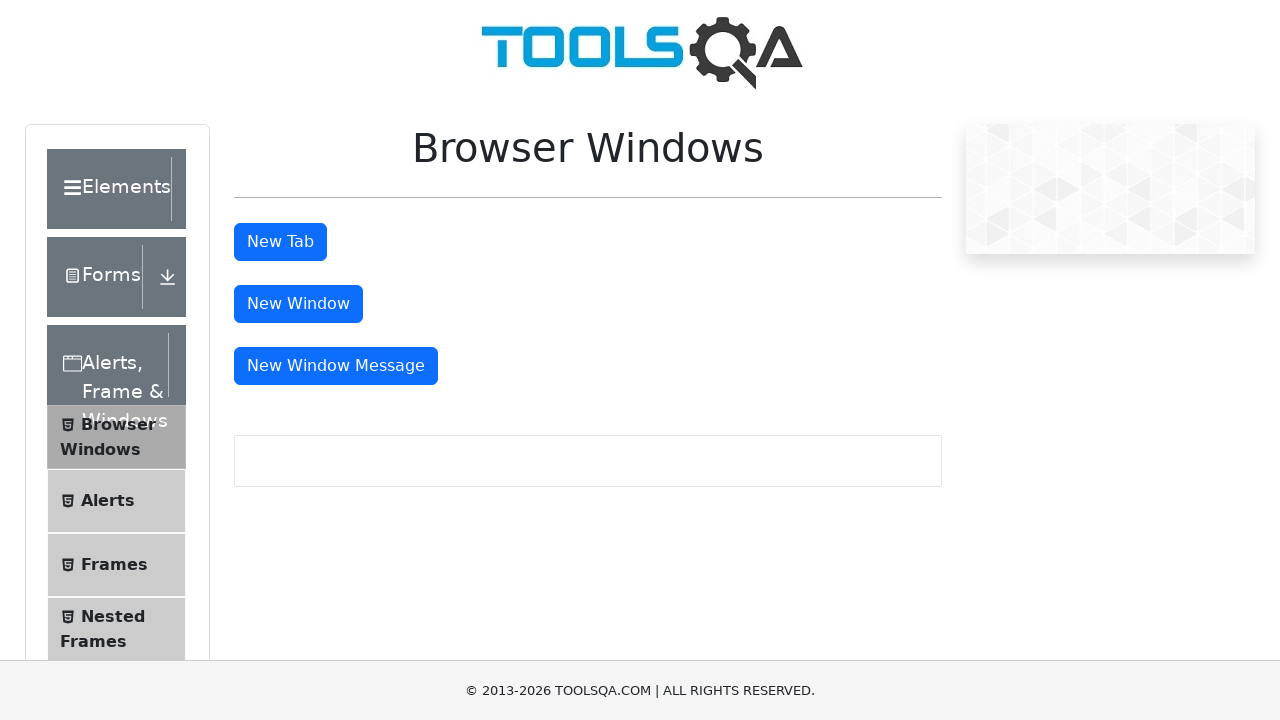

Navigated new tab to https://demoqa.com/sample
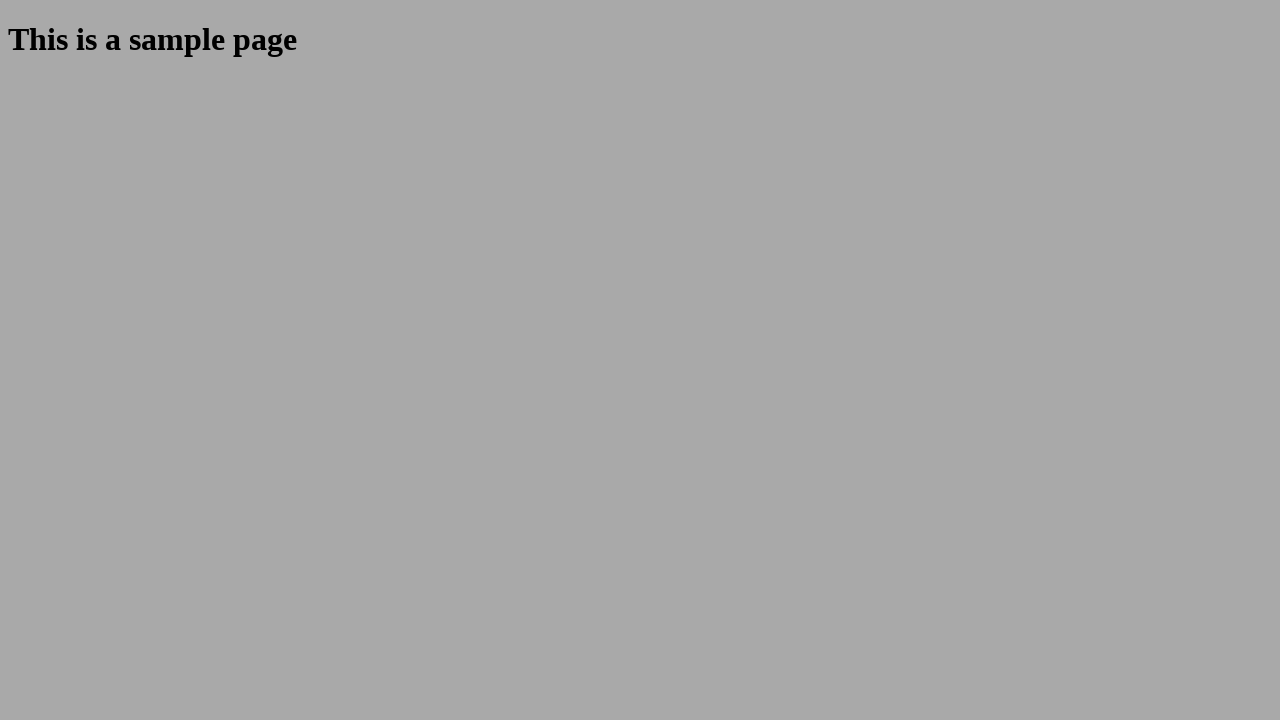

Verified sample page heading contains 'This is a sample page'
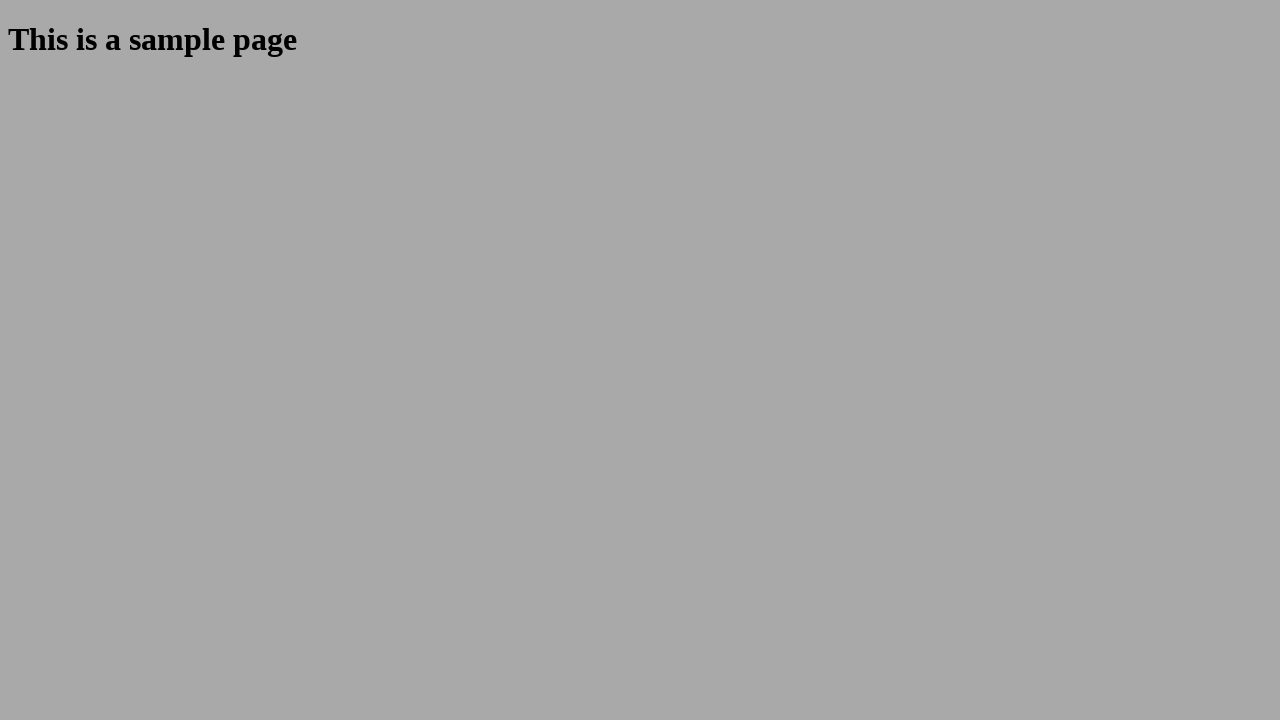

Closed the new tab
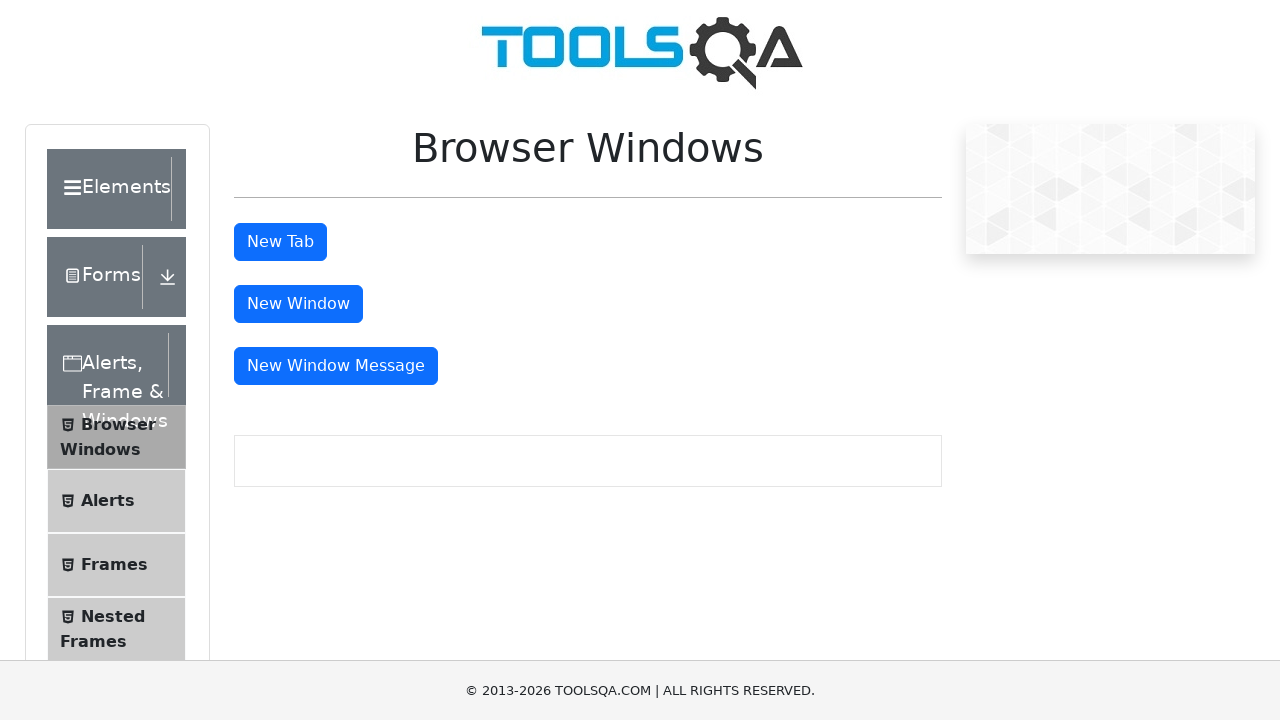

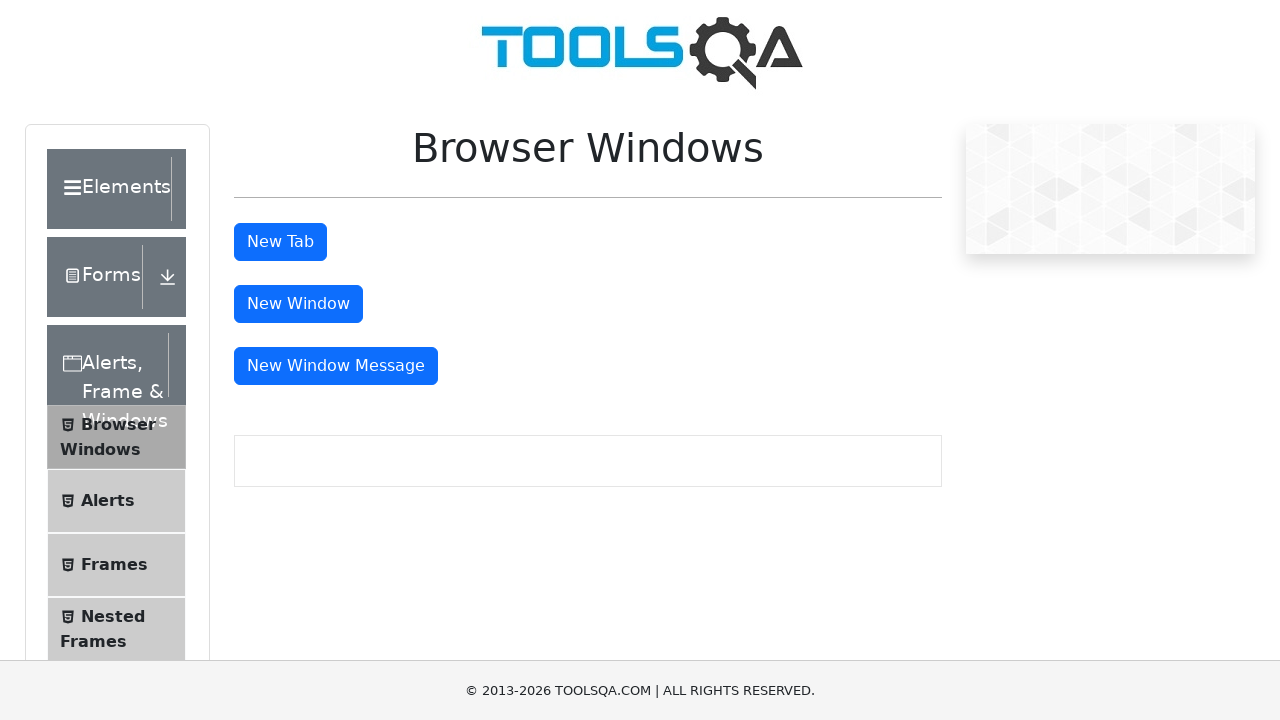